Tests alert confirmation dialog handling by accepting and dismissing confirmation alerts and verifying the result messages

Starting URL: https://training-support.net/webelements/alerts

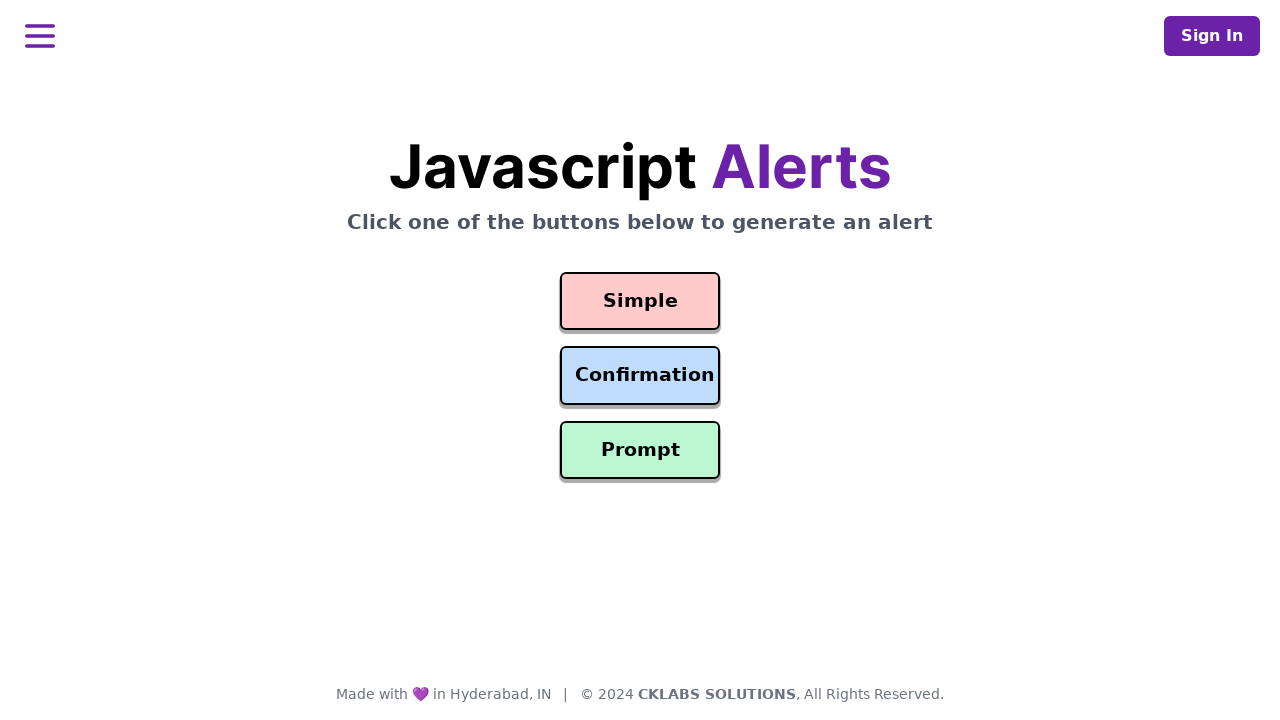

Navigated to alerts training page
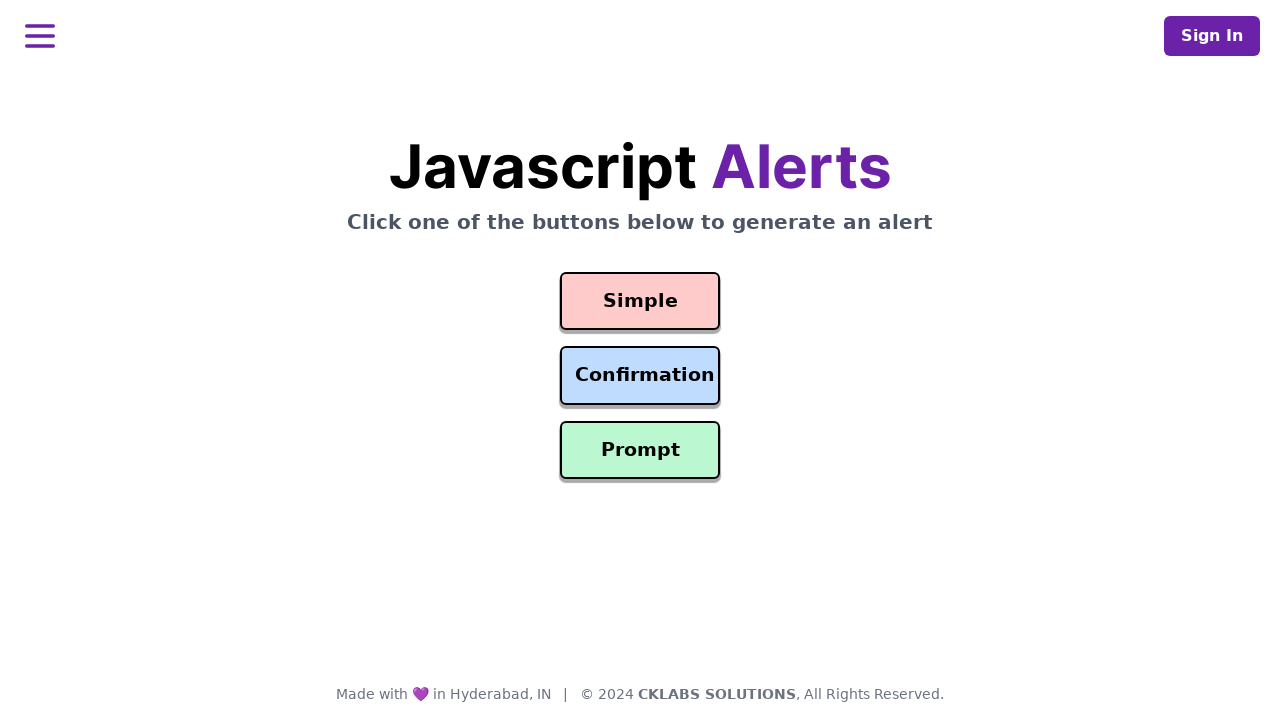

Clicked confirmation button to trigger first alert at (640, 376) on #confirmation
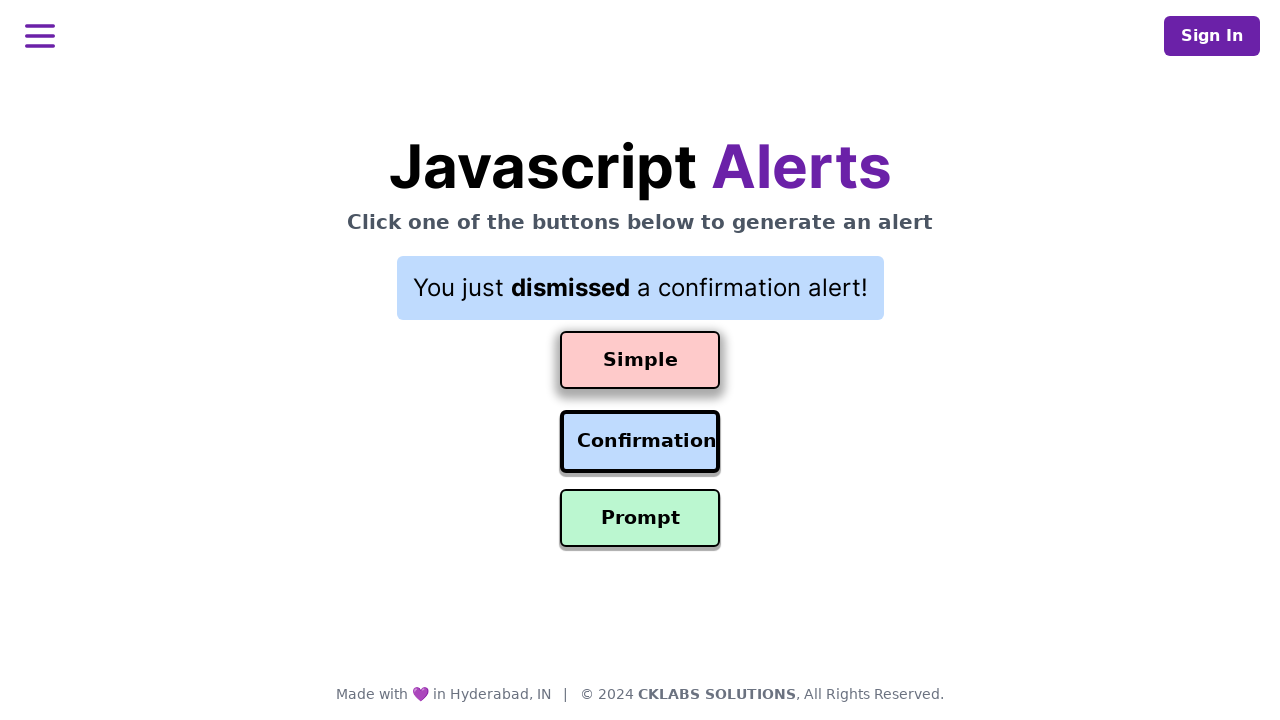

Set up dialog handler to accept confirmation alerts
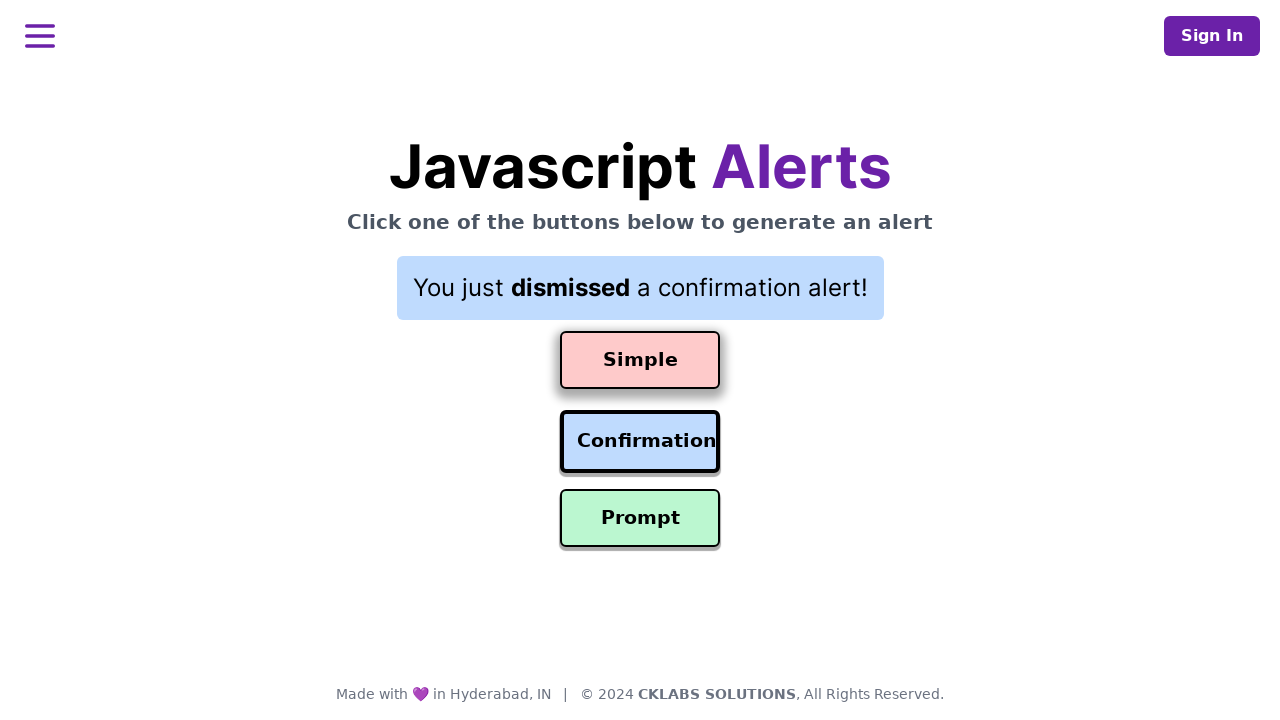

Clicked confirmation button and accepted the alert at (640, 442) on #confirmation
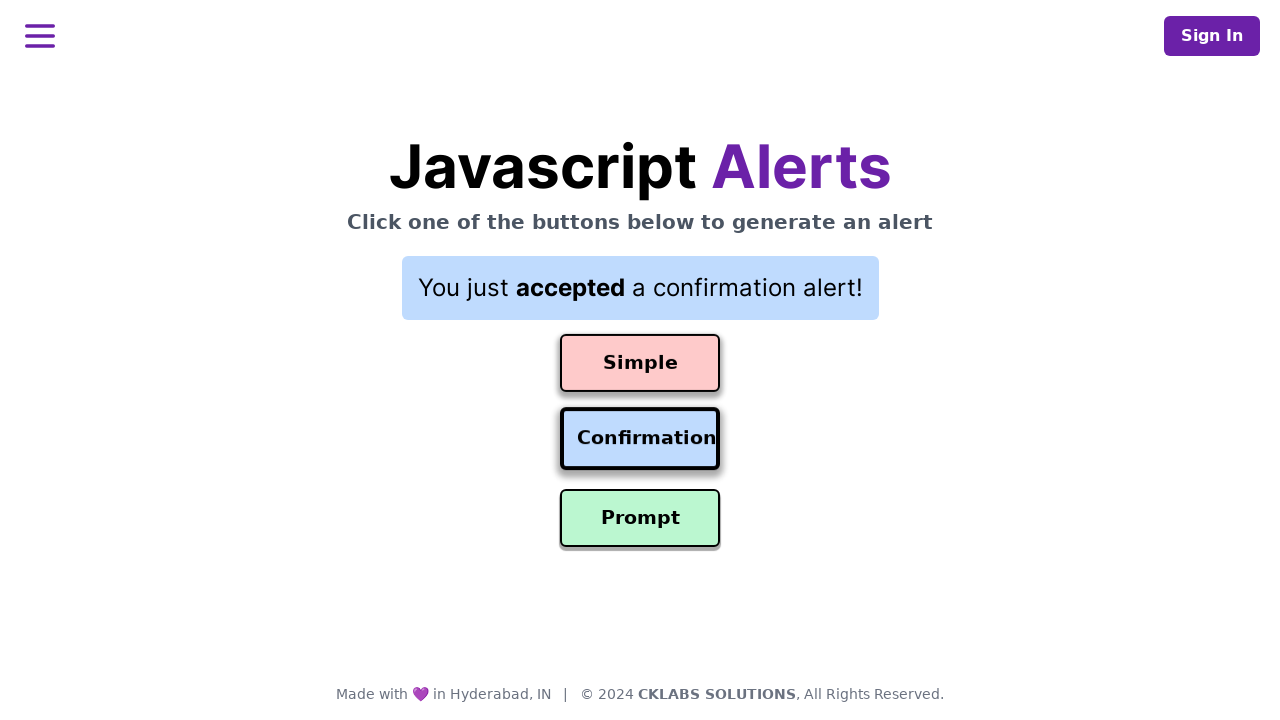

Result message appeared after accepting confirmation alert
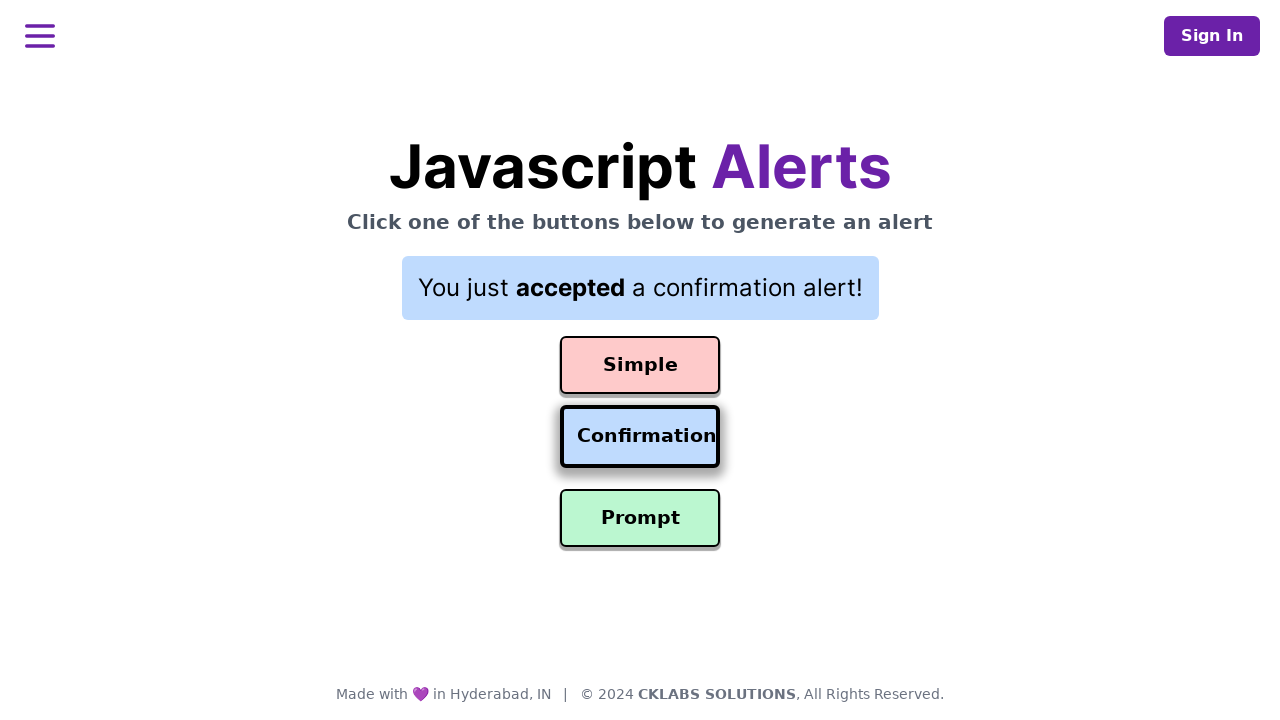

Clicked confirmation button to trigger second alert at (640, 437) on #confirmation
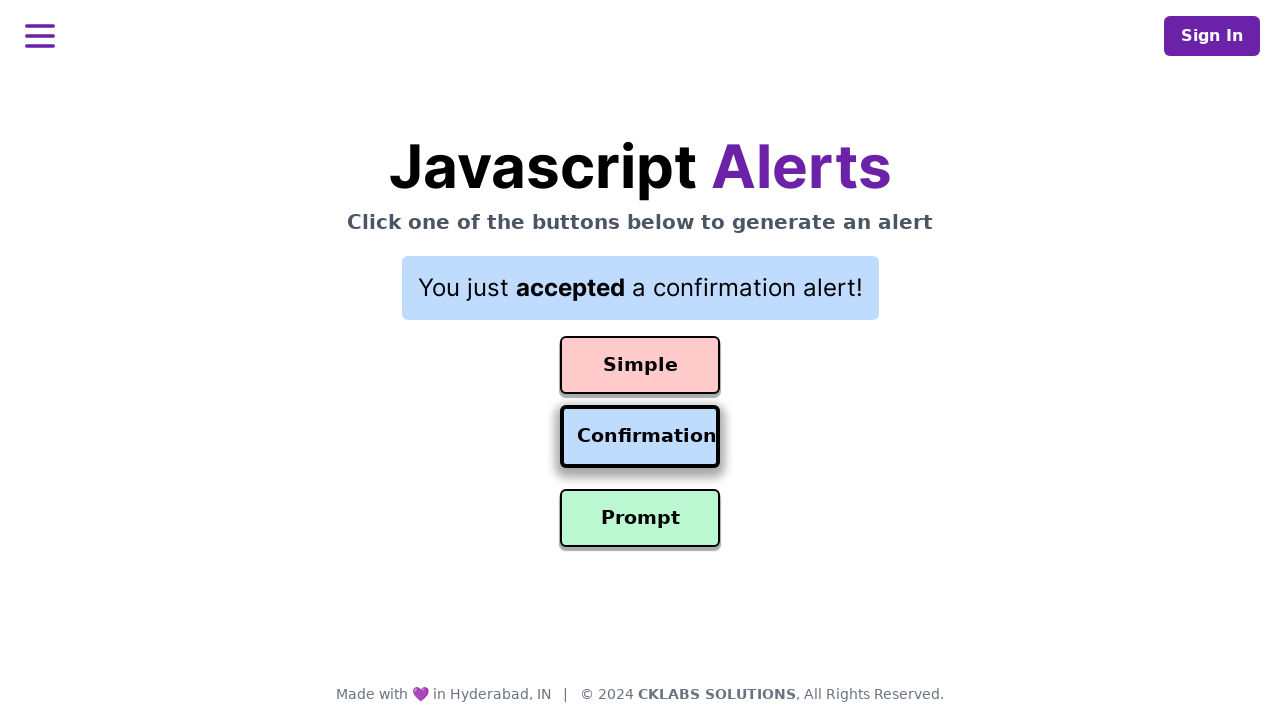

Set up dialog handler to dismiss next confirmation alert
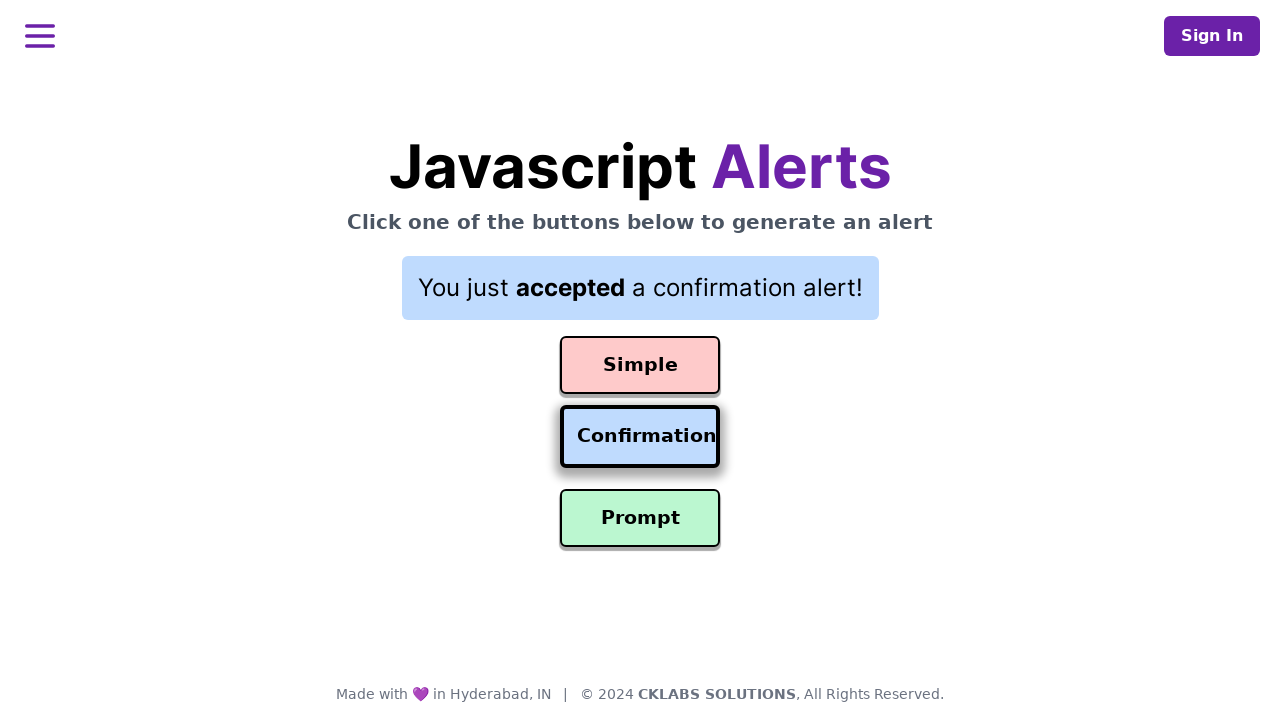

Clicked confirmation button and dismissed the alert at (640, 437) on #confirmation
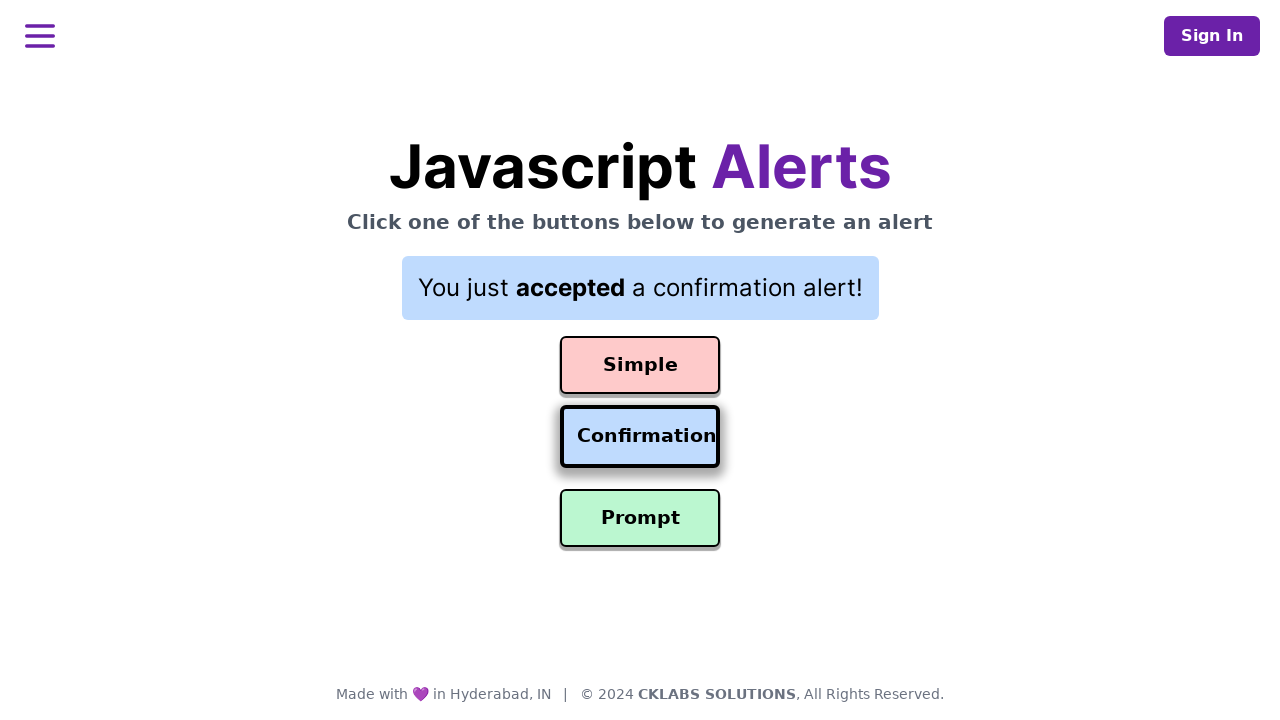

Result message appeared after dismissing confirmation alert
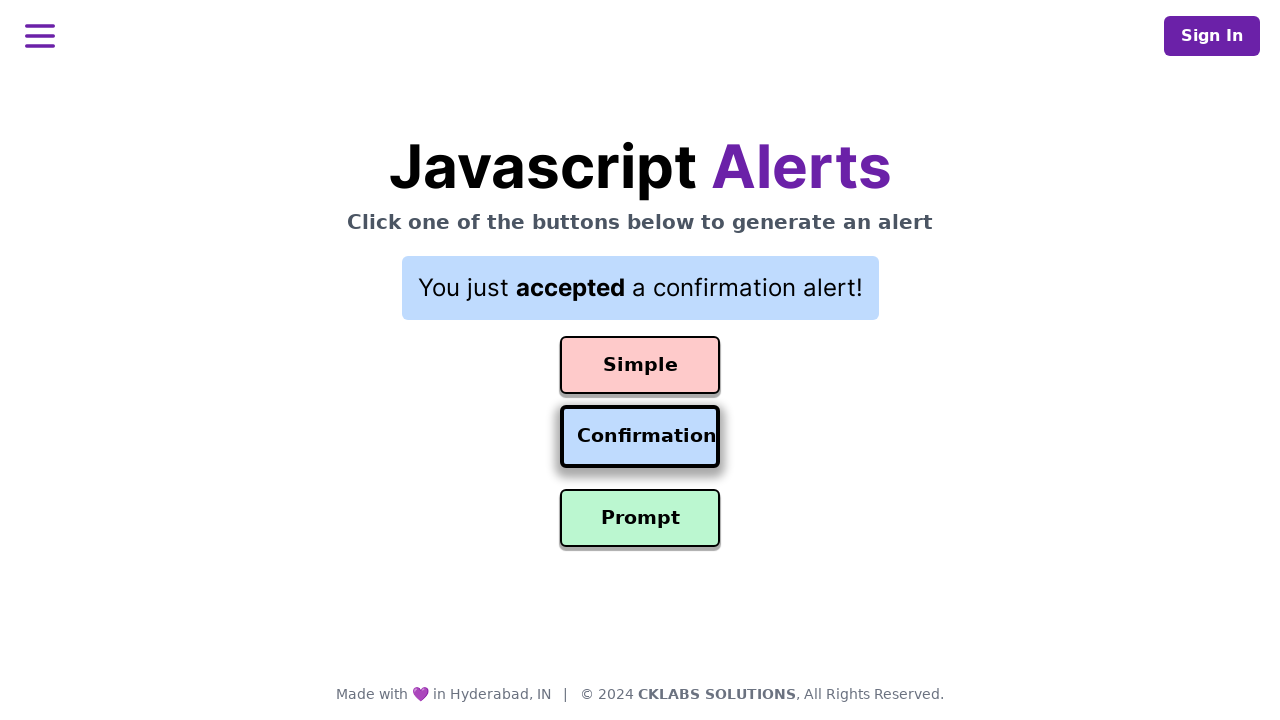

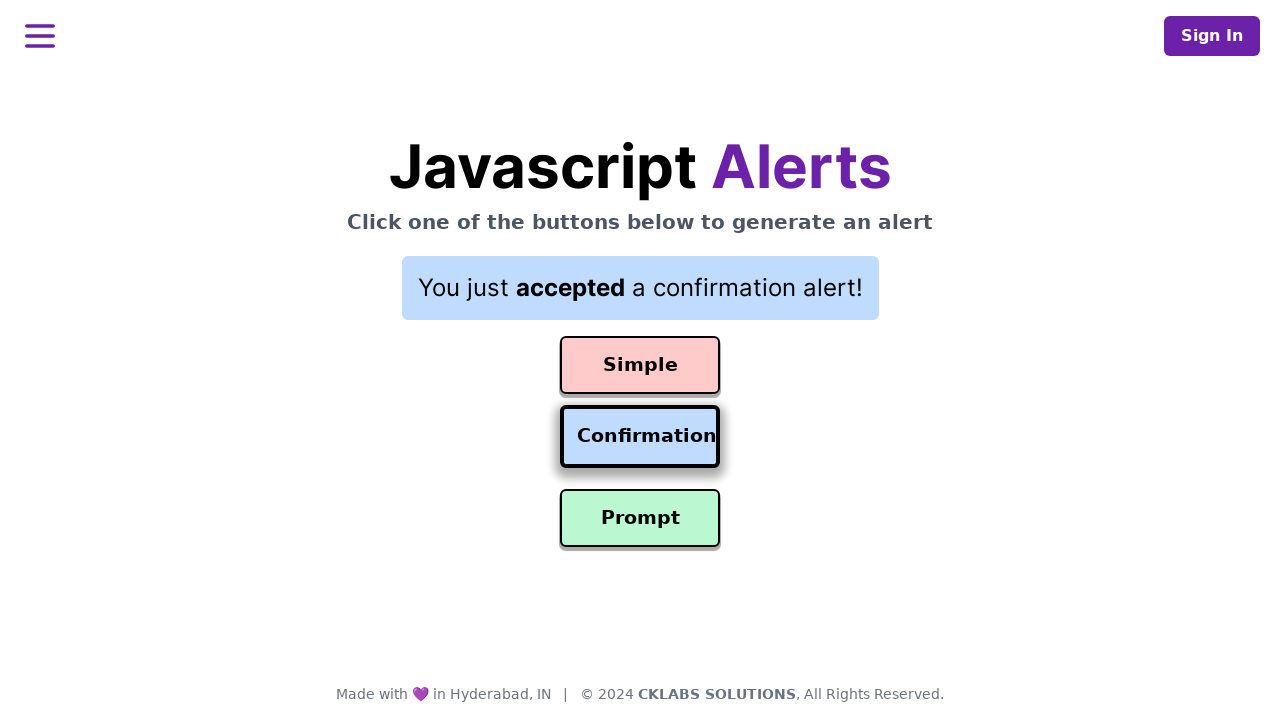